Tests date selection on a calendar widget and waits for loading icon to disappear

Starting URL: http://demos.telerik.com/aspnet-ajax/ajaxloadingpanel/functionality/explicit-show-hide/defaultcs.aspx

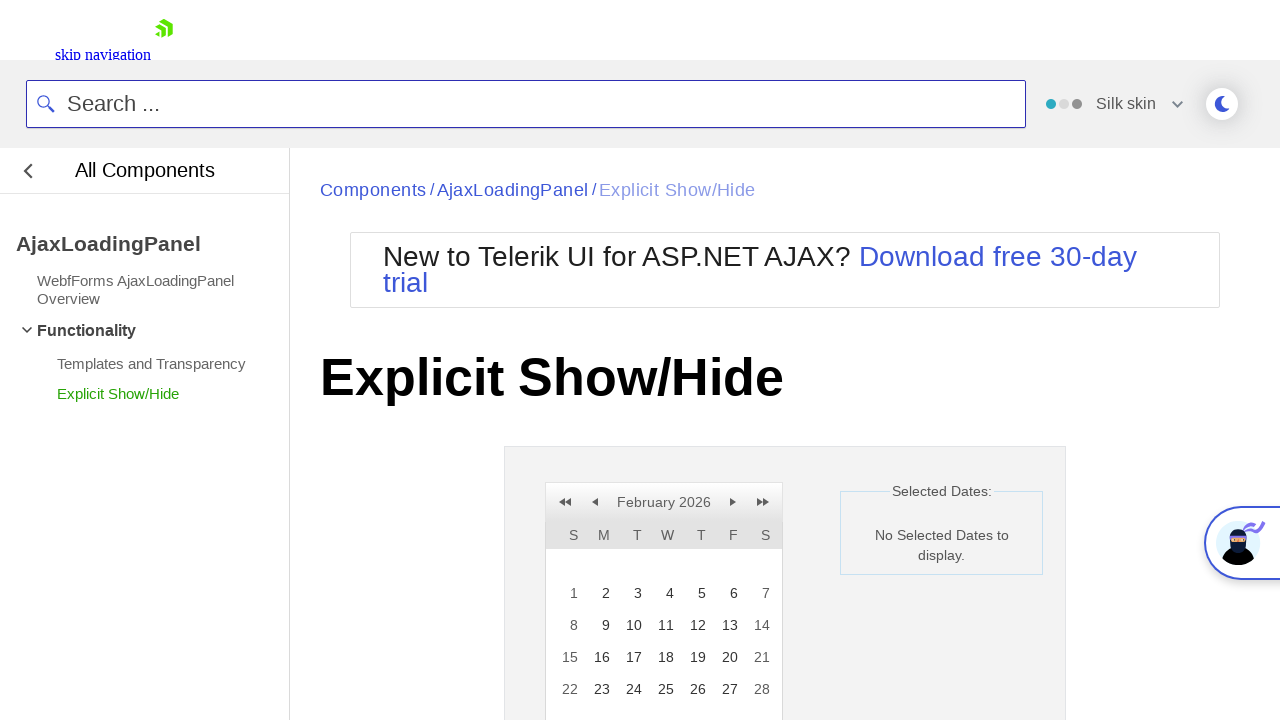

Navigated to calendar widget test page
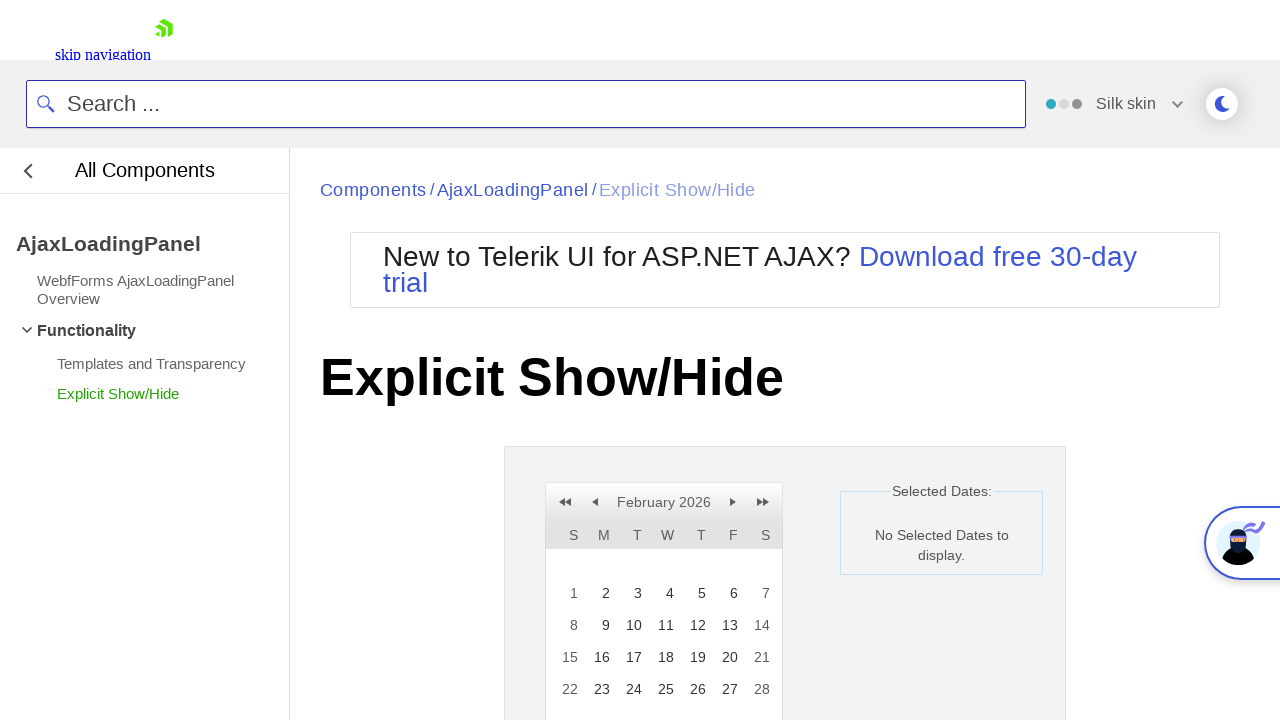

Clicked on day 14 in calendar widget at (760, 625) on xpath=//a[text()='14']
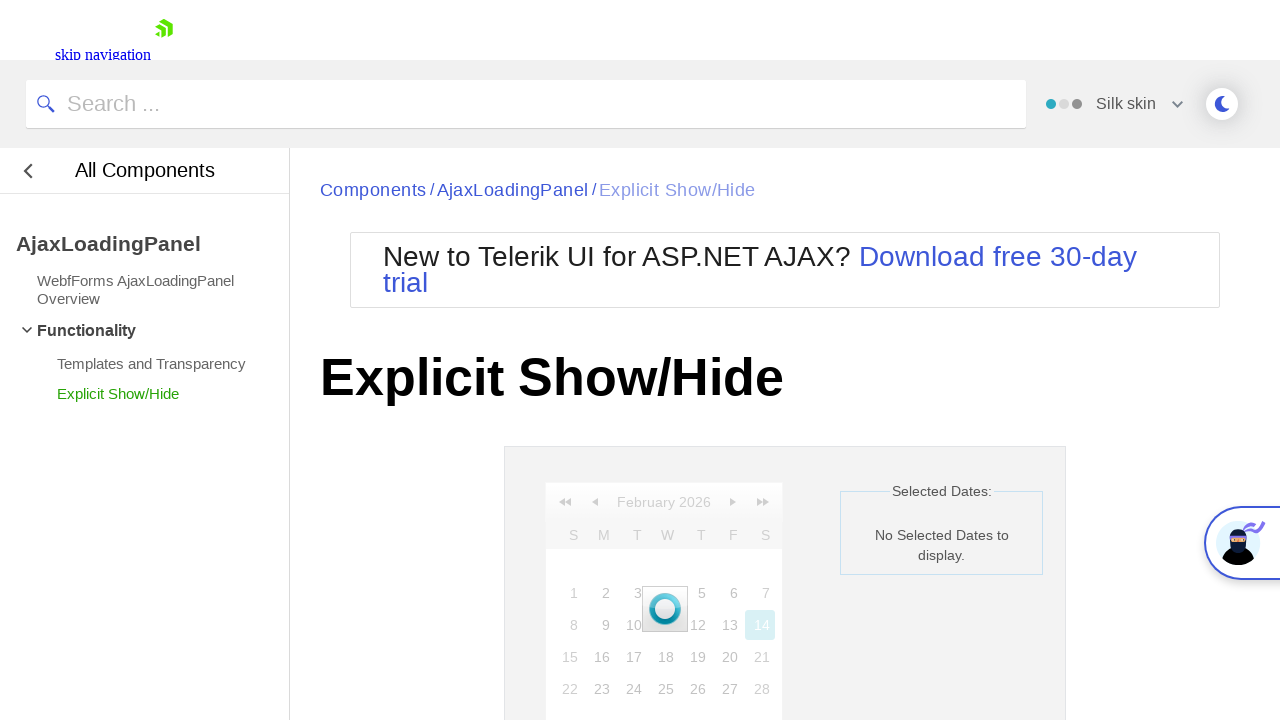

Loading icon disappeared after date selection
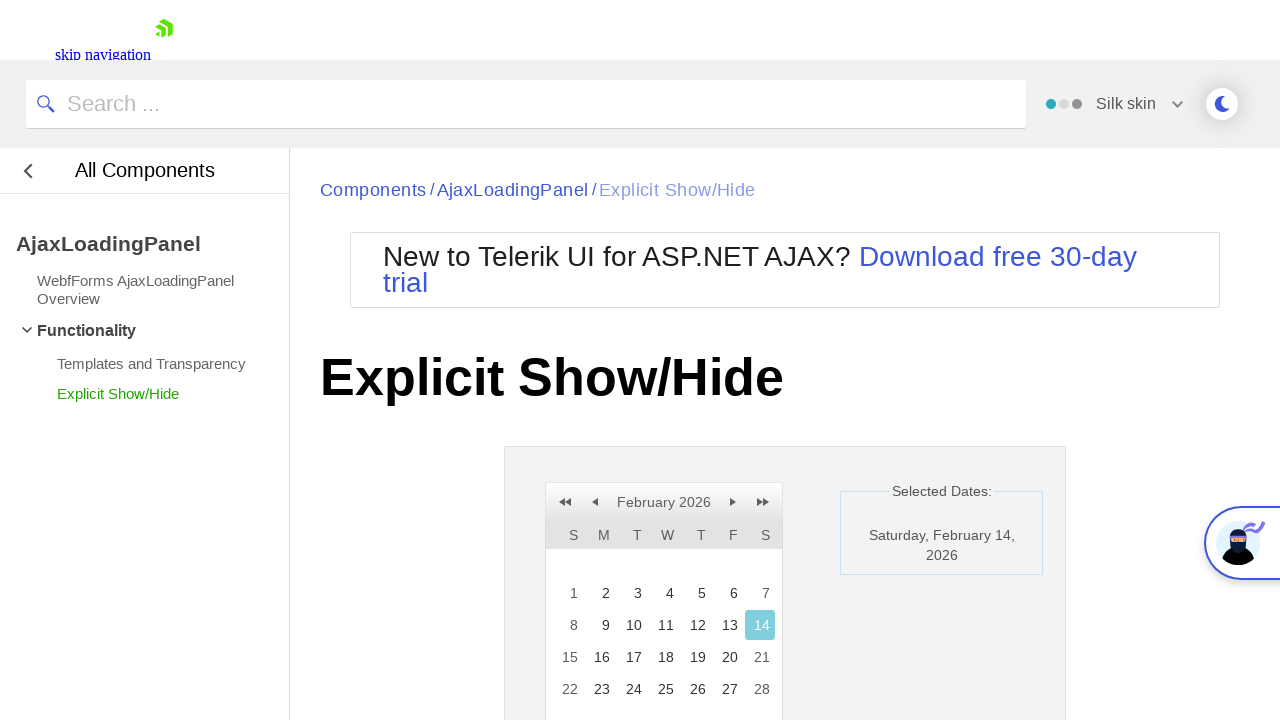

Verified date selection label is visible
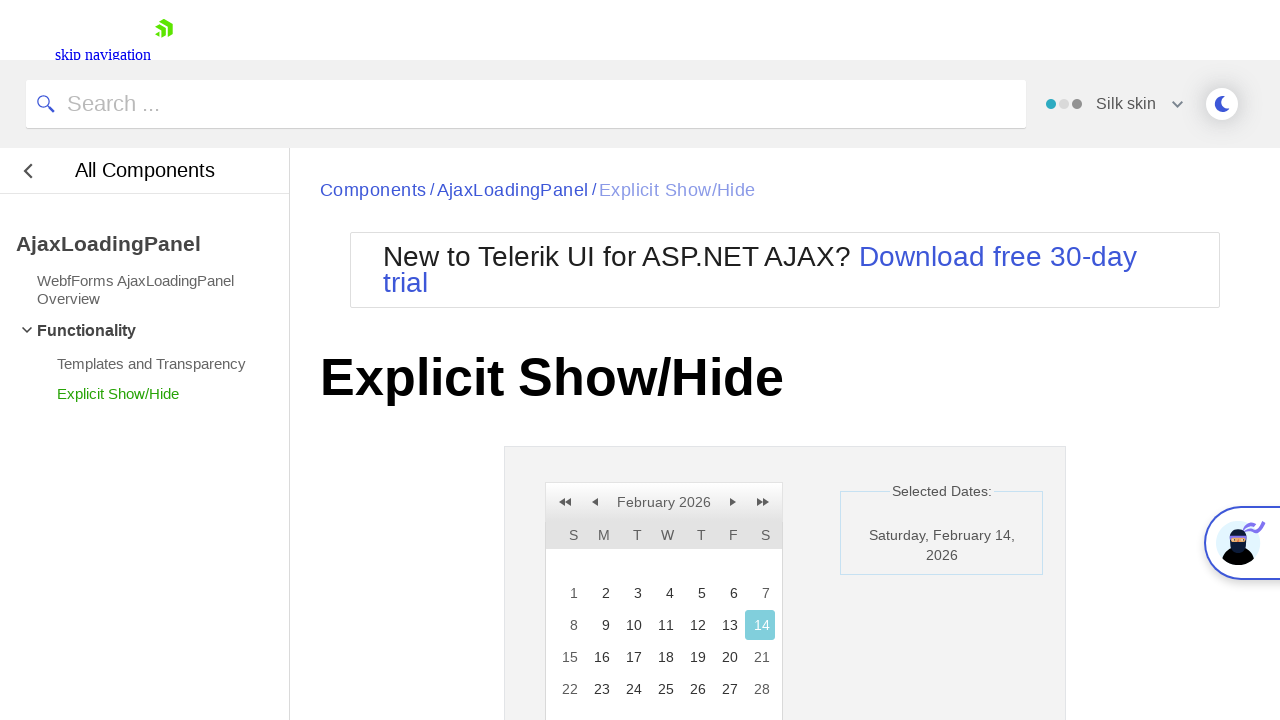

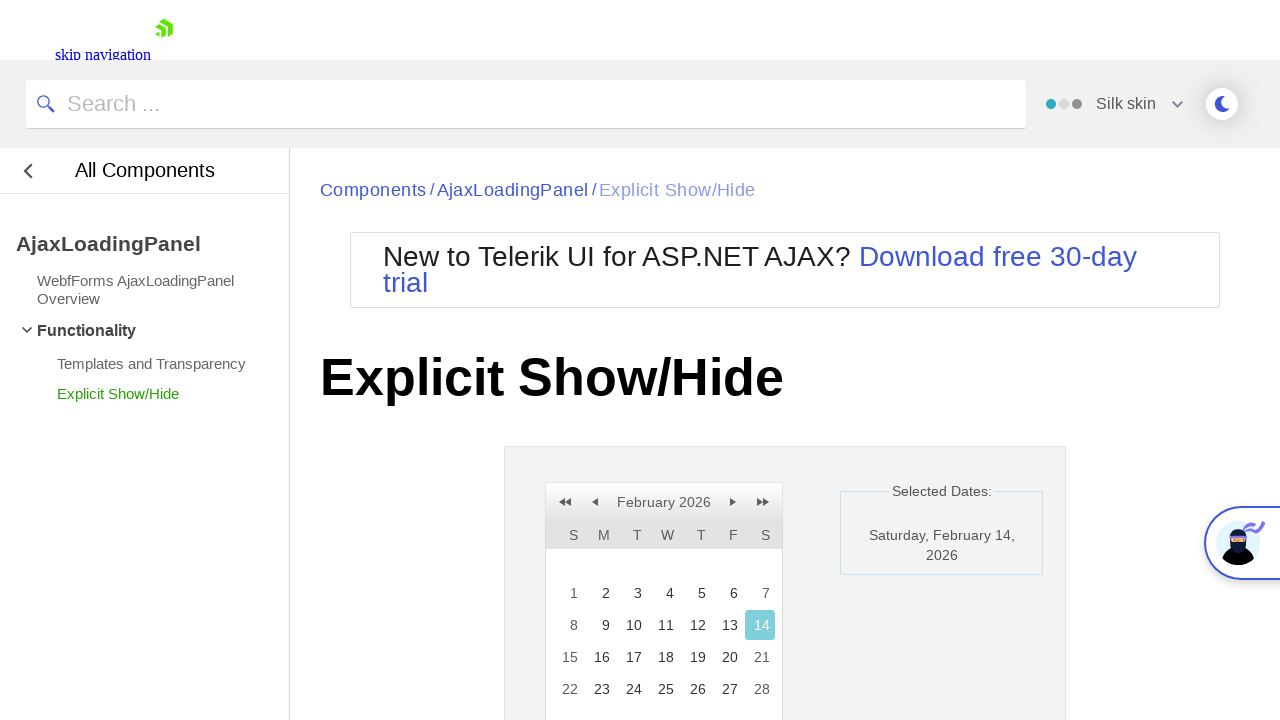